Tests a web form by entering text into a text box, submitting the form, and verifying the success message is displayed

Starting URL: https://www.selenium.dev/selenium/web/web-form.html

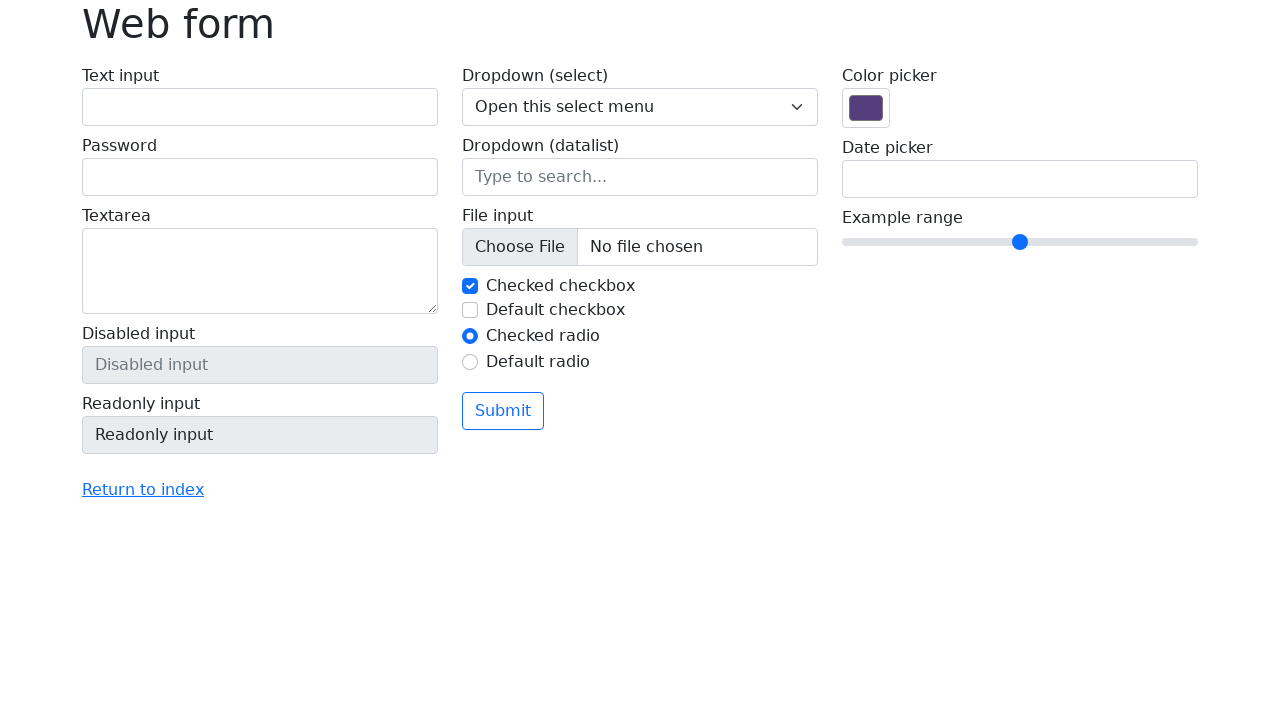

Verified page title is 'Web form'
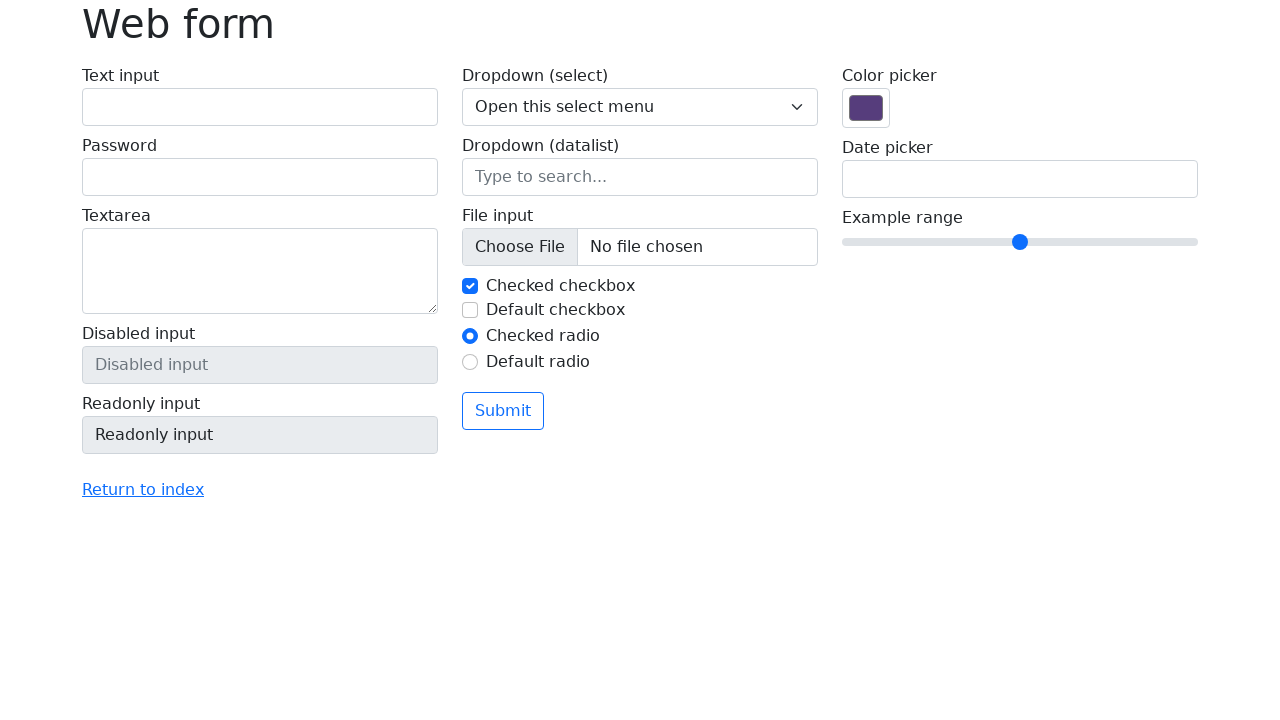

Filled text input field with 'Selenium' on input[name='my-text']
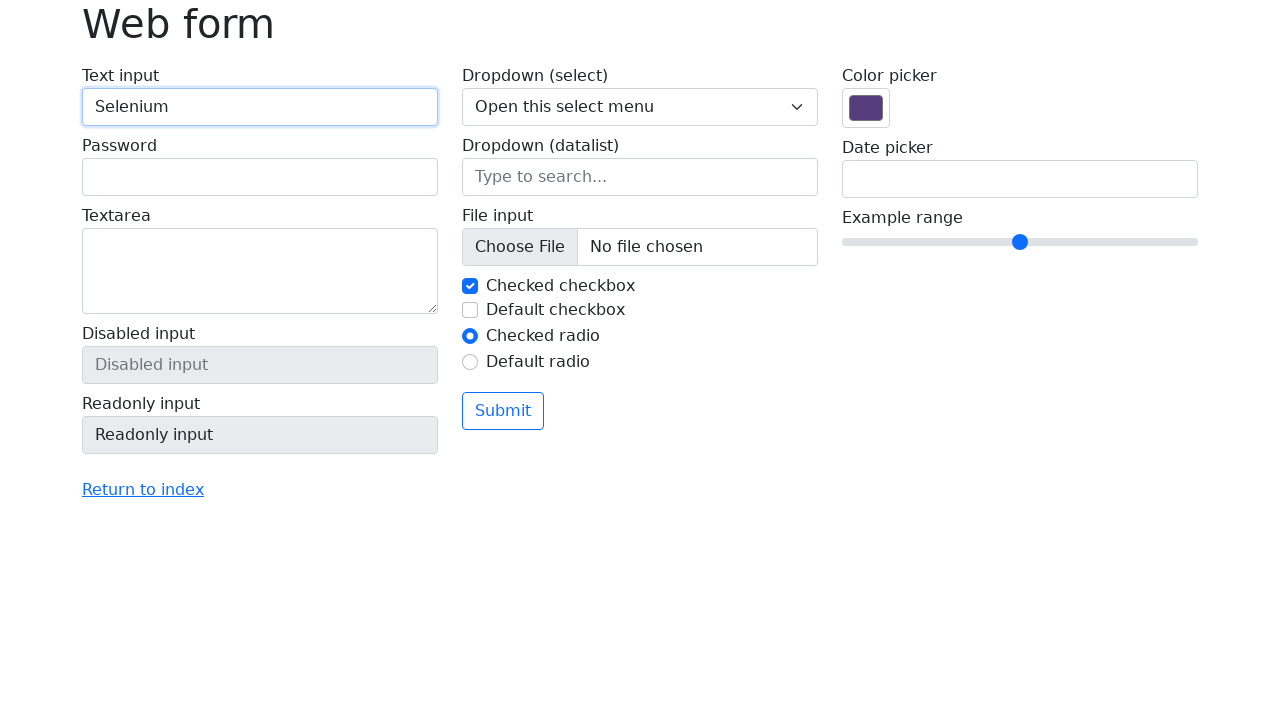

Clicked the submit button at (503, 411) on button
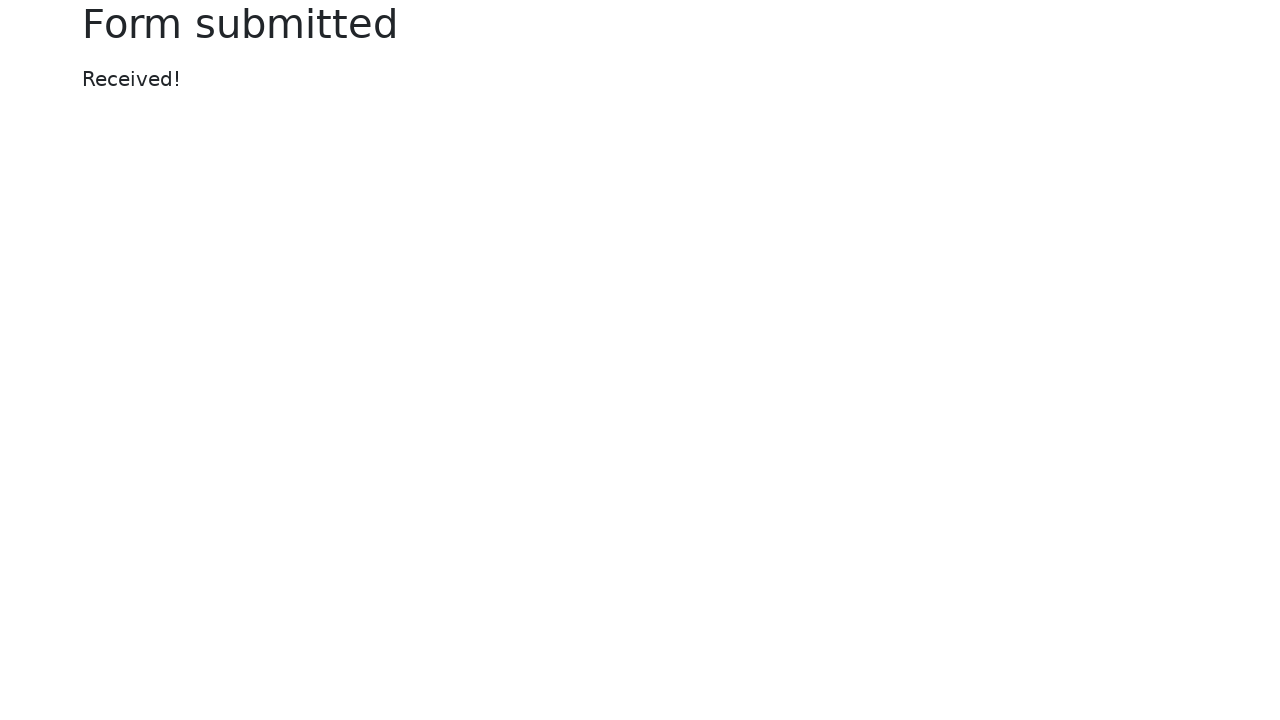

Success message element appeared on page
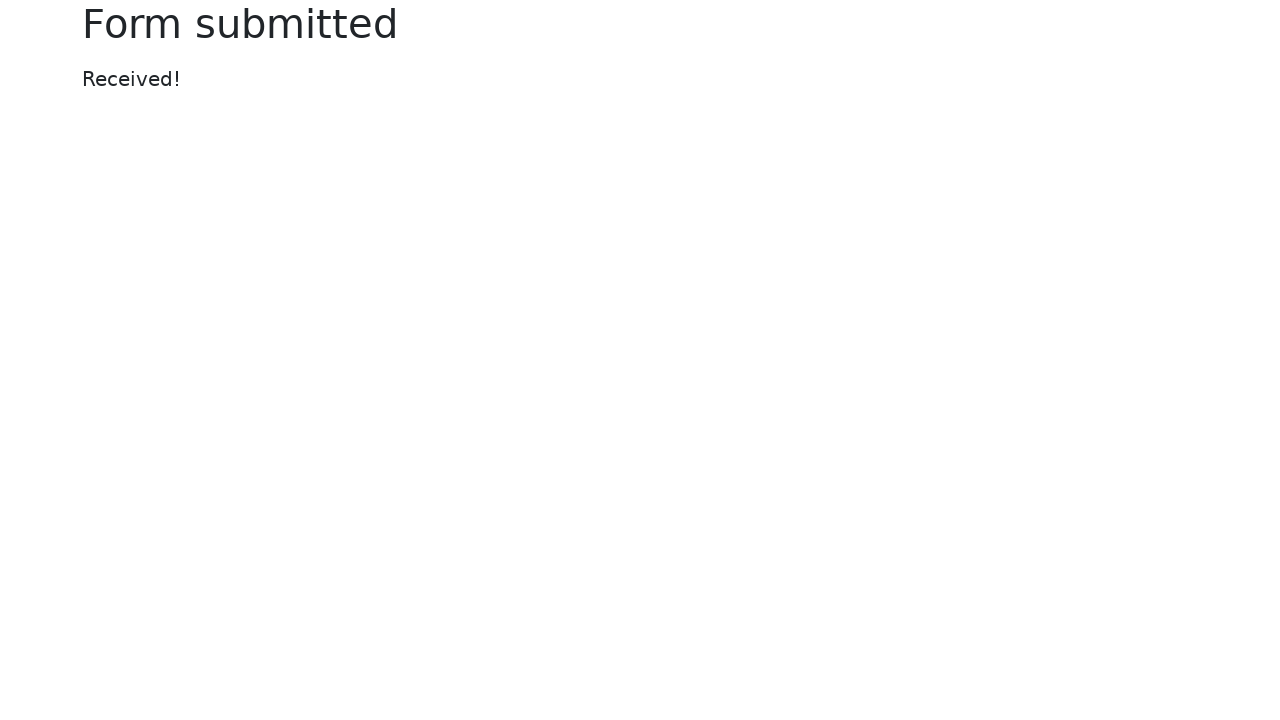

Verified success message text is 'Received!'
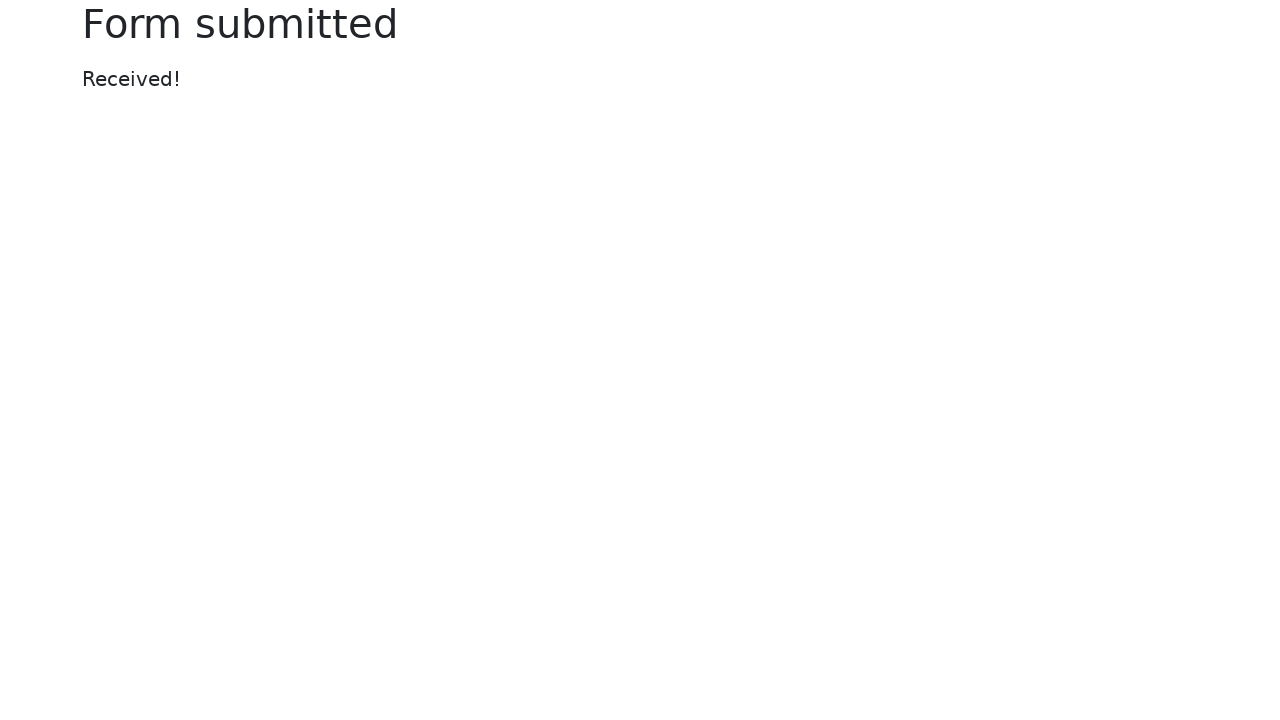

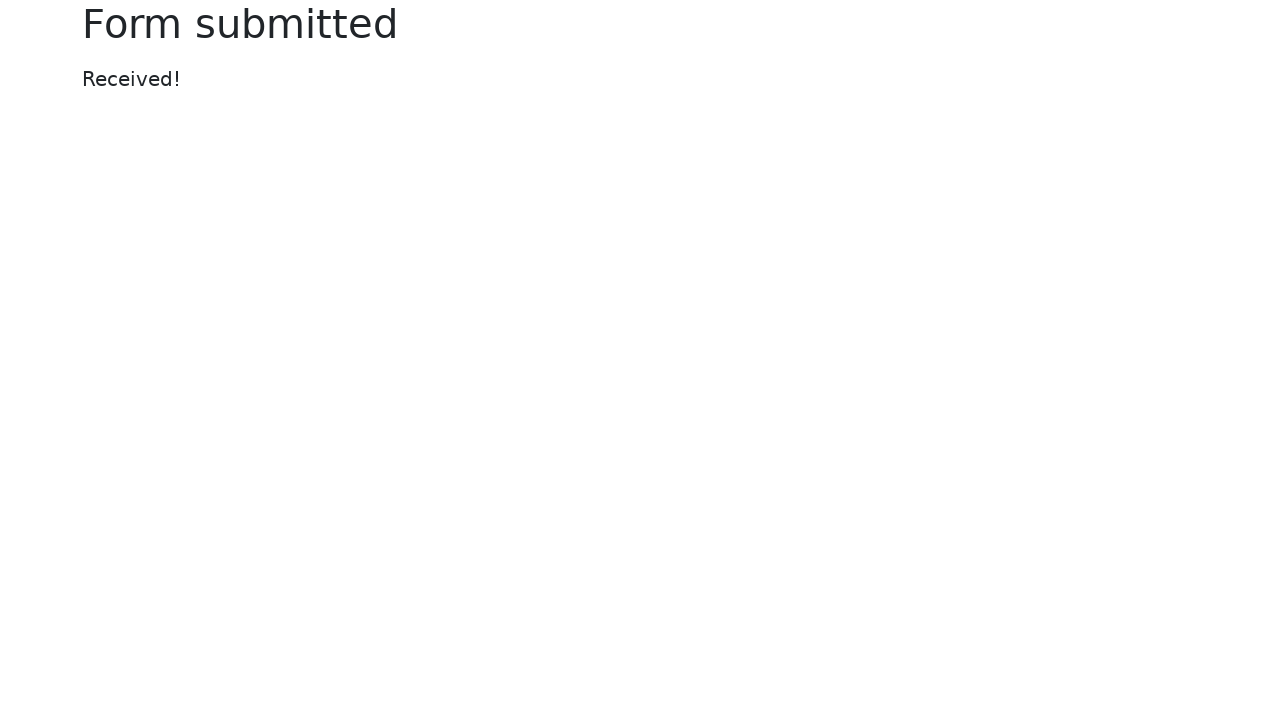